Tests adding multiple todo items, removing one, and verifying the remaining count

Starting URL: https://demo.playwright.dev/todomvc/

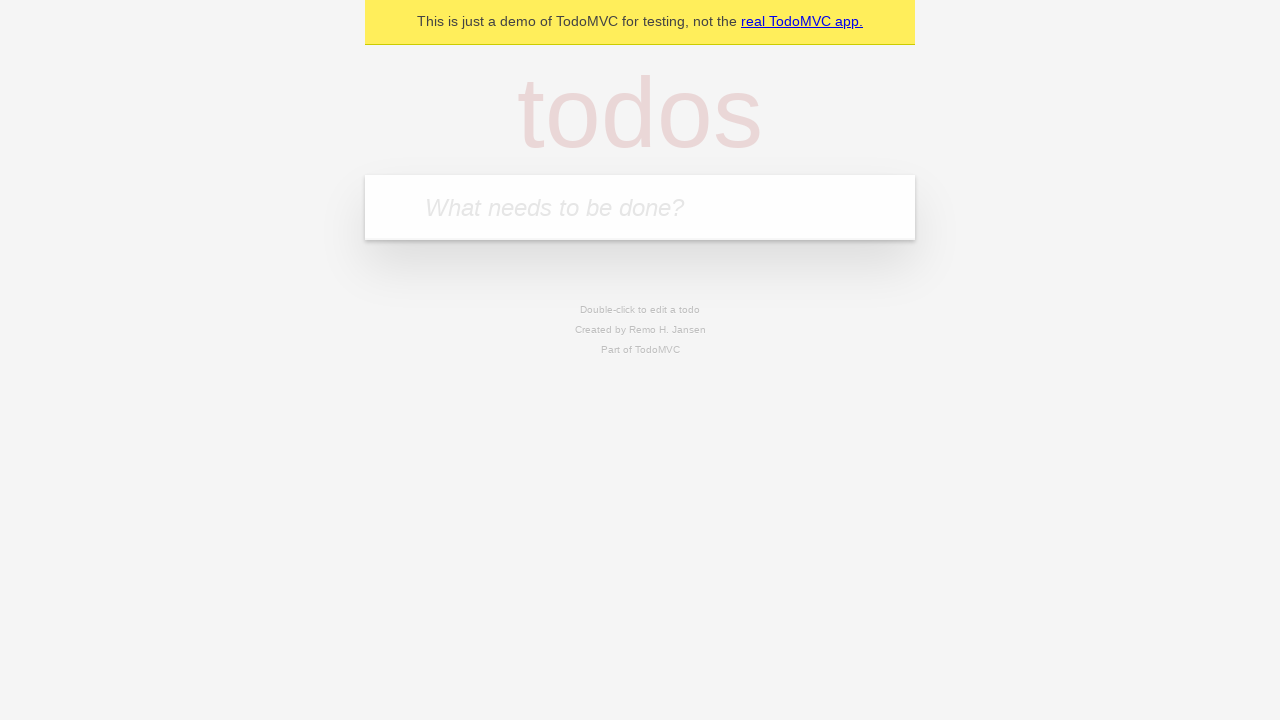

Filled new todo input with 'Buy groceries' on input.new-todo
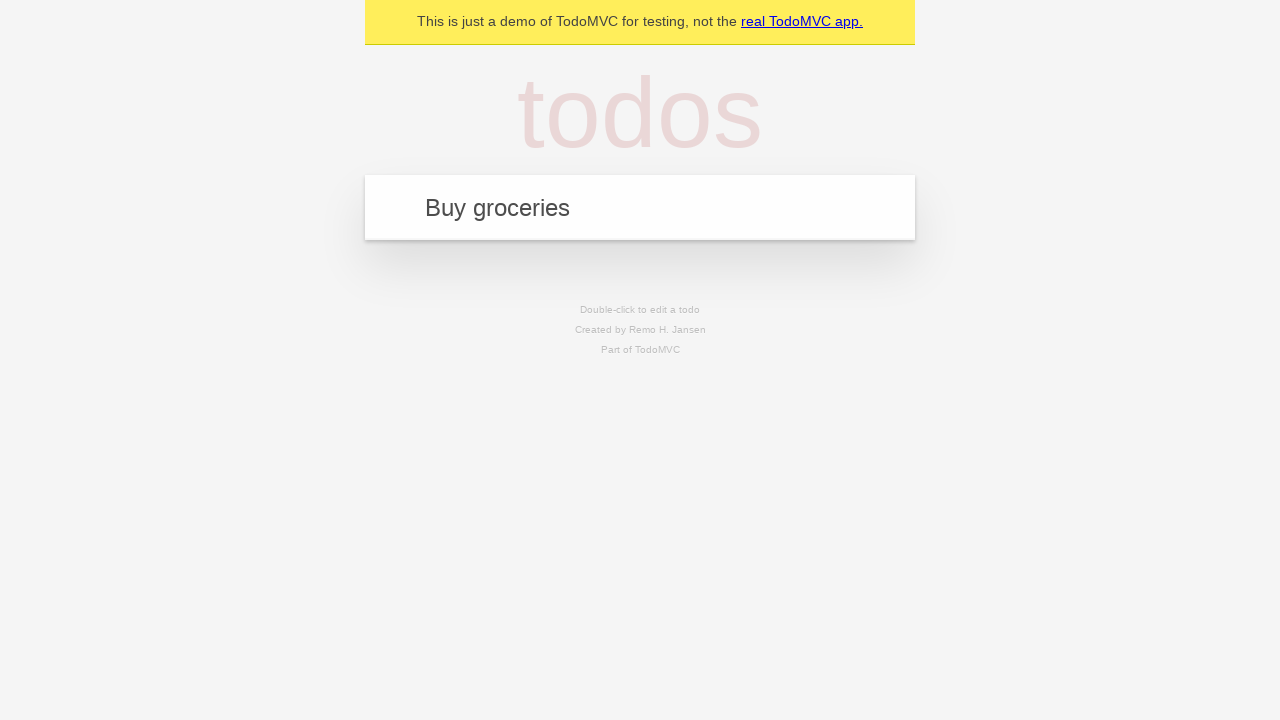

Pressed Enter to add 'Buy groceries' todo on input.new-todo
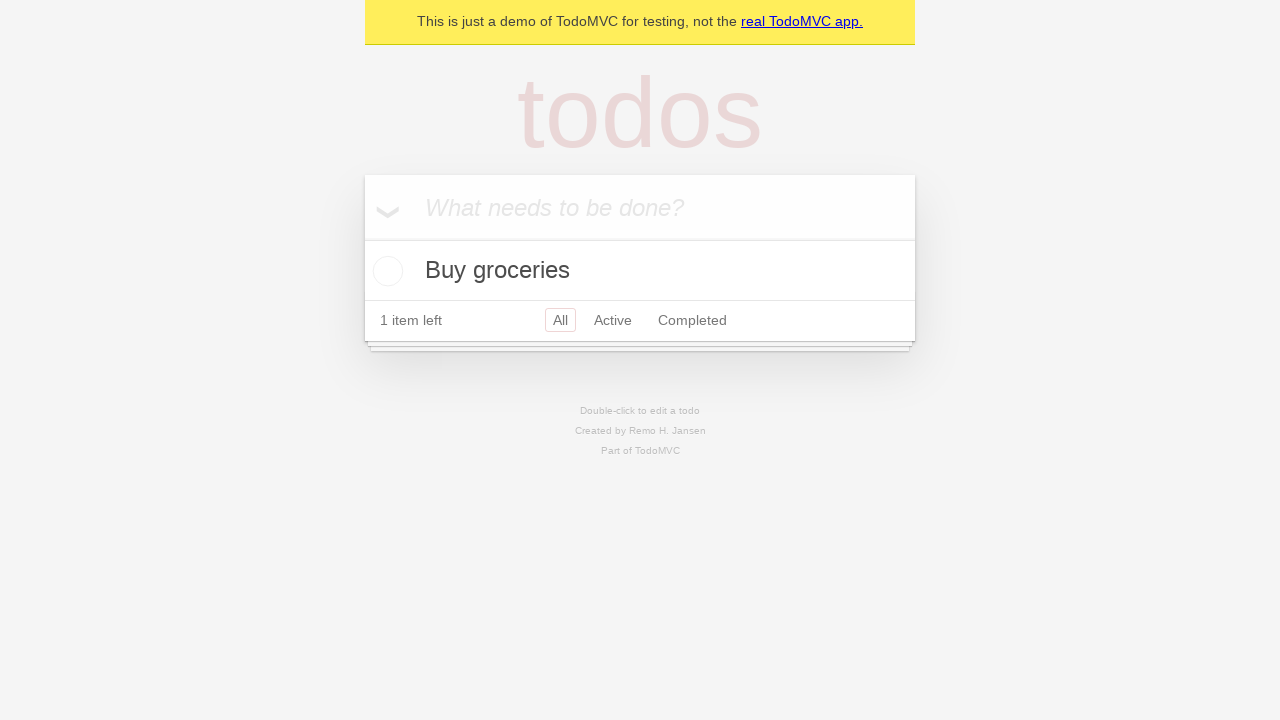

Filled new todo input with 'Go to the gym' on input.new-todo
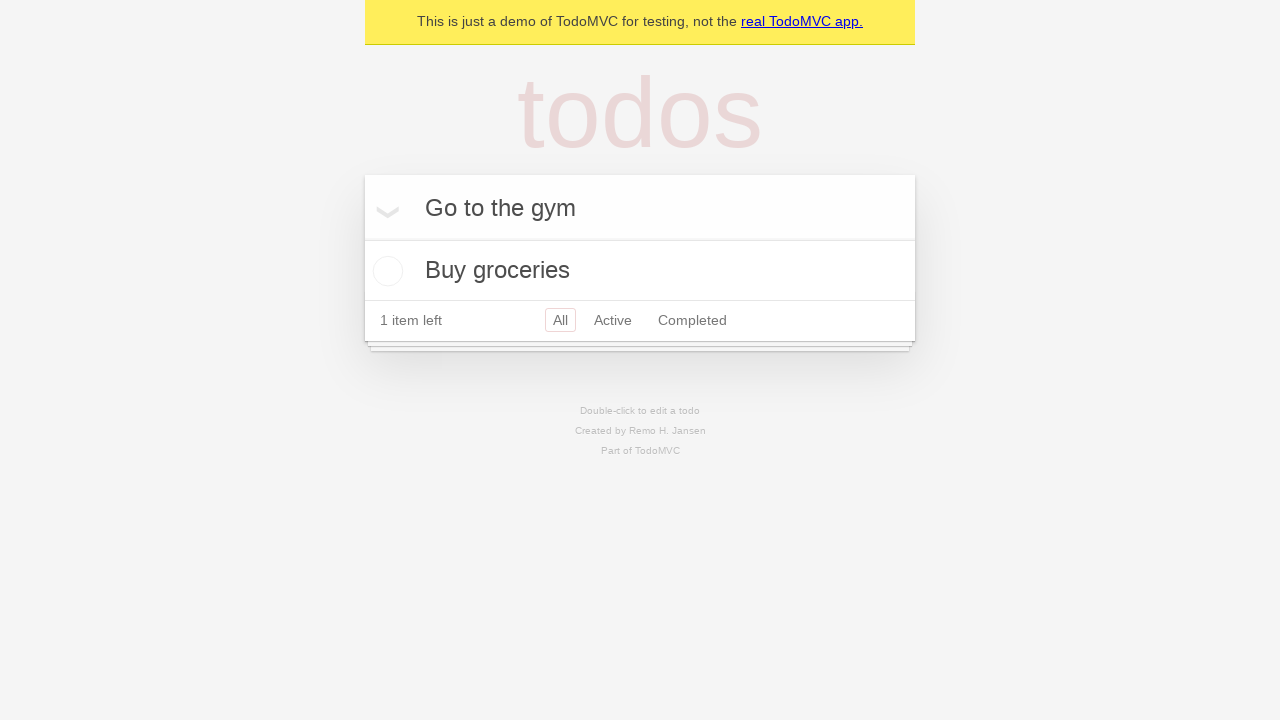

Pressed Enter to add 'Go to the gym' todo on input.new-todo
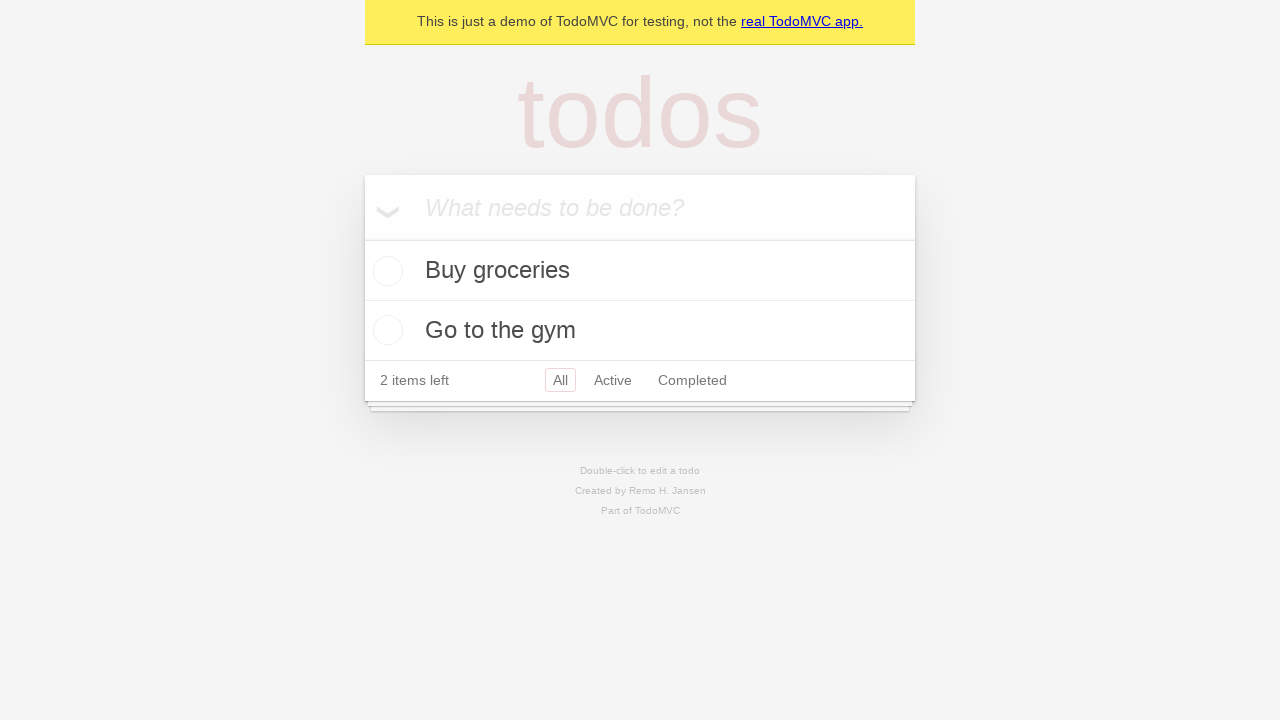

Filled new todo input with 'Read a book' on input.new-todo
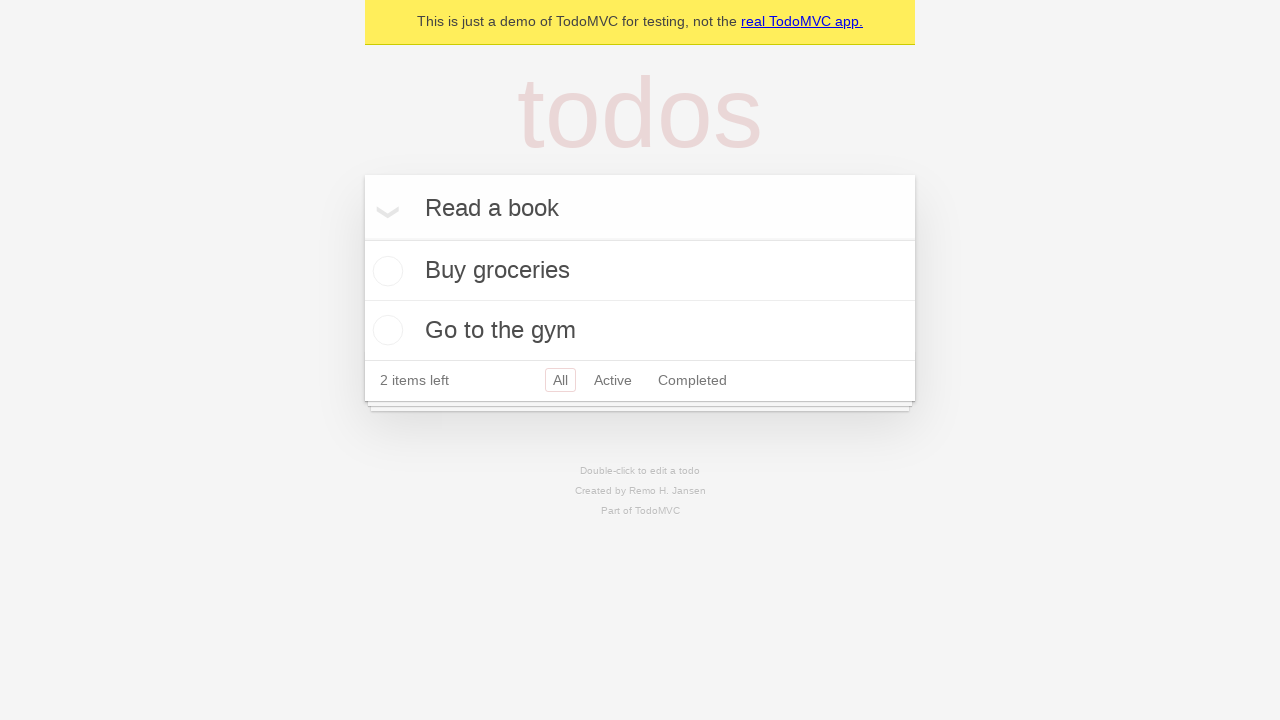

Pressed Enter to add 'Read a book' todo on input.new-todo
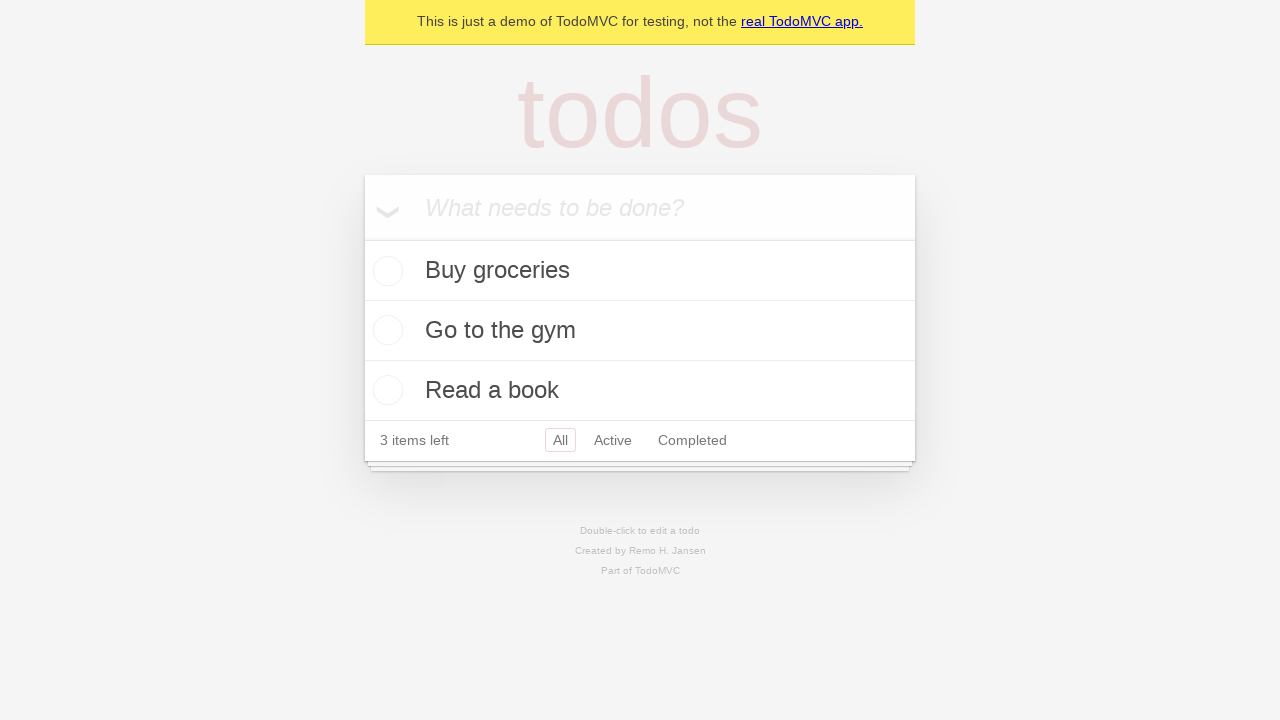

Located 'Go to the gym' todo item
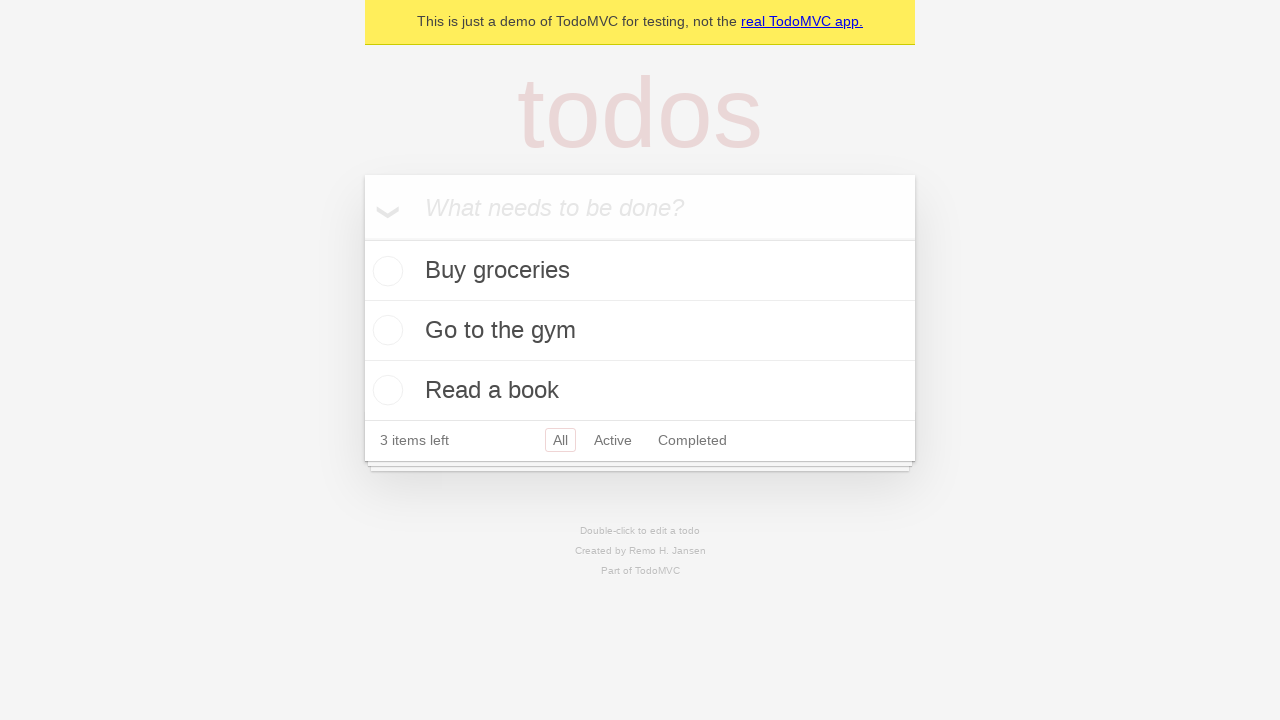

Hovered over 'Go to the gym' todo to reveal delete button at (640, 331) on internal:testid=[data-testid="todo-item"s] >> internal:has-text="Go to the gym"i
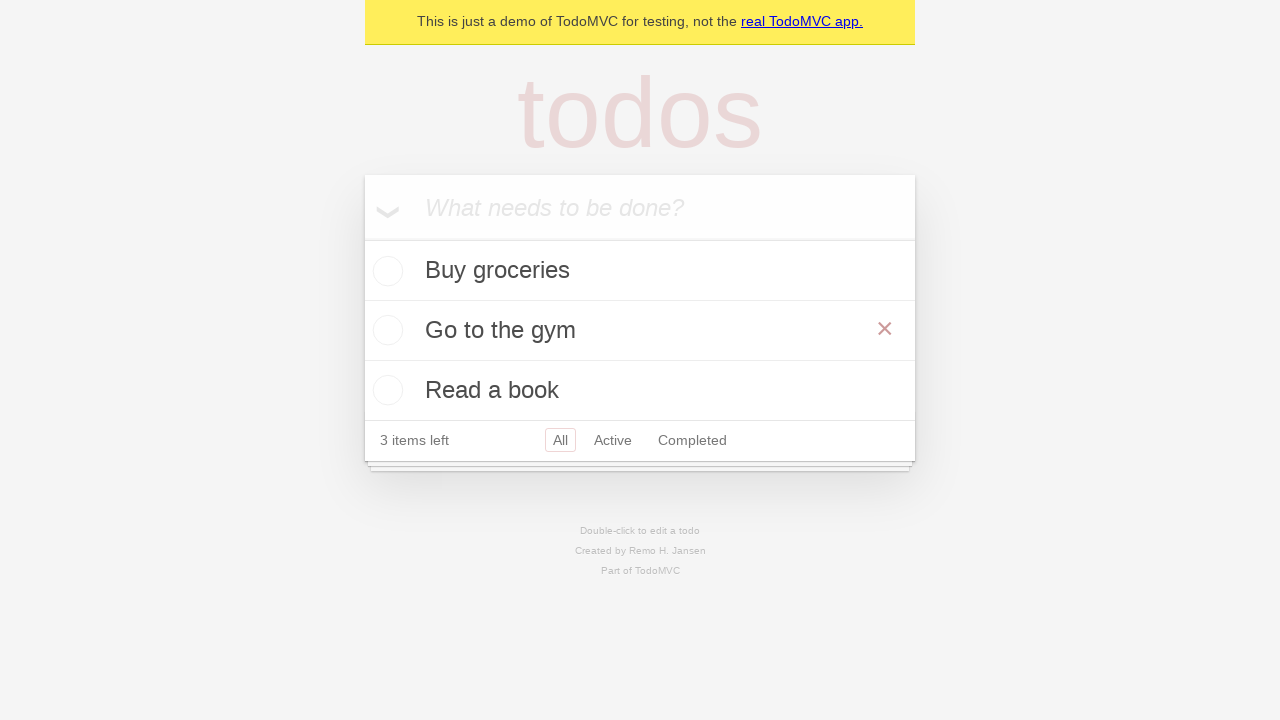

Clicked delete button to remove 'Go to the gym' todo at (885, 329) on internal:testid=[data-testid="todo-item"s] >> internal:has-text="Go to the gym"i
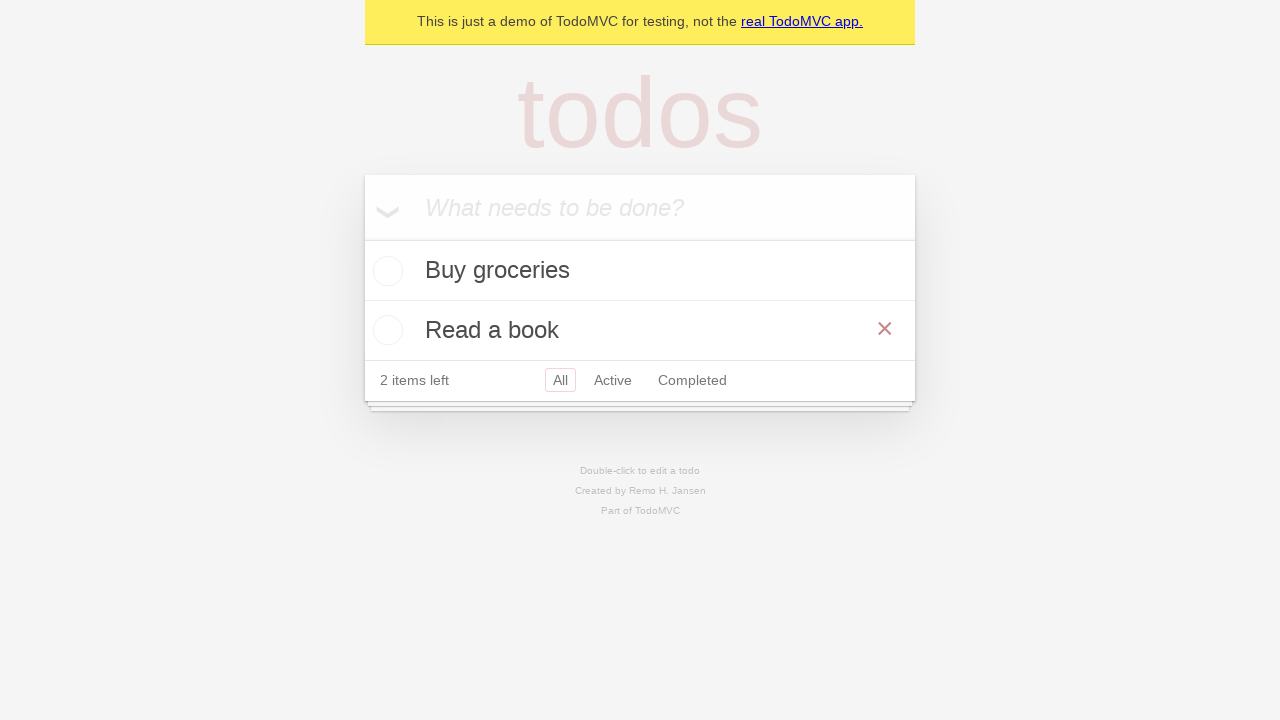

Verified that 2 todo items remain after deletion
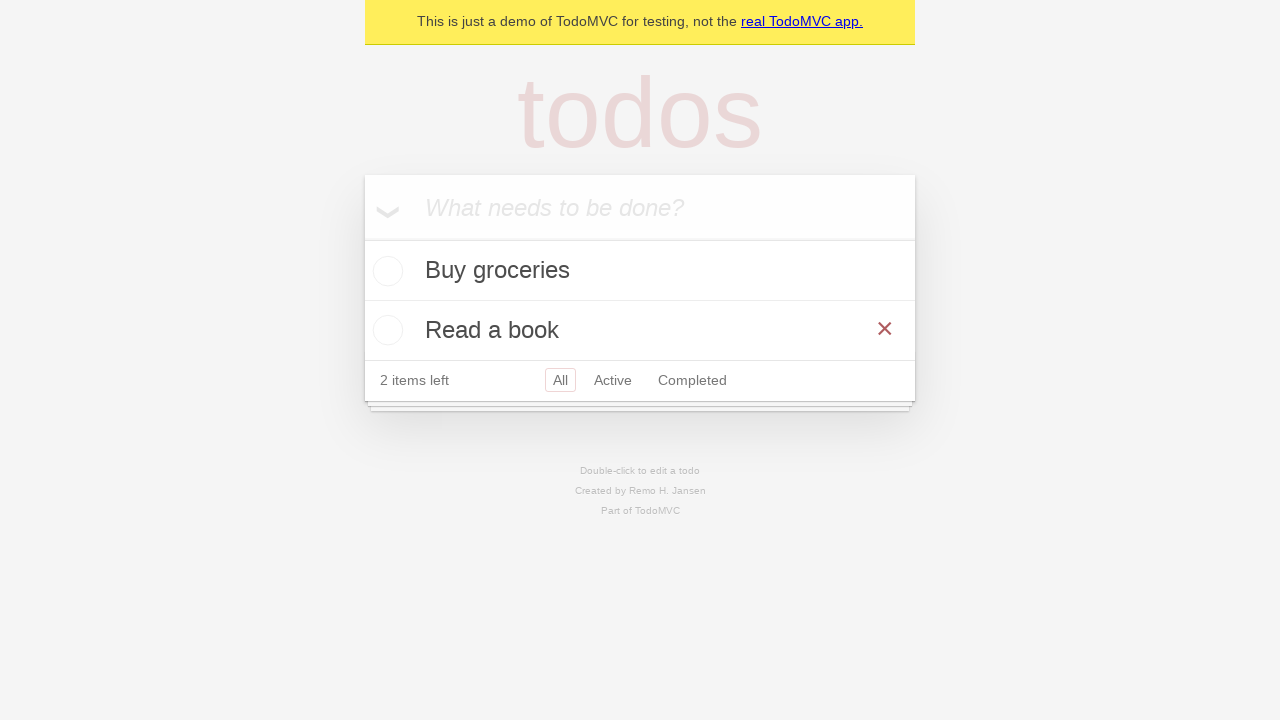

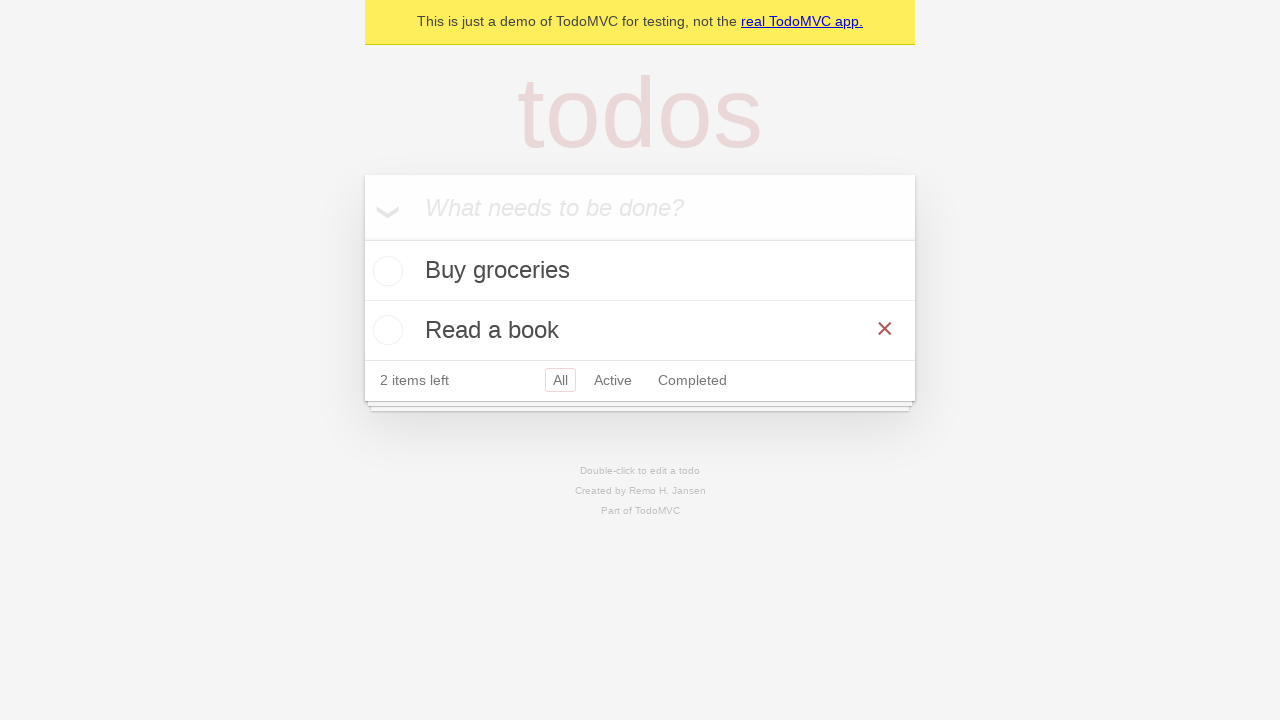